Navigates to inputs page and clicks the Home link to verify navigation works correctly

Starting URL: https://practice.cydeo.com/inputs

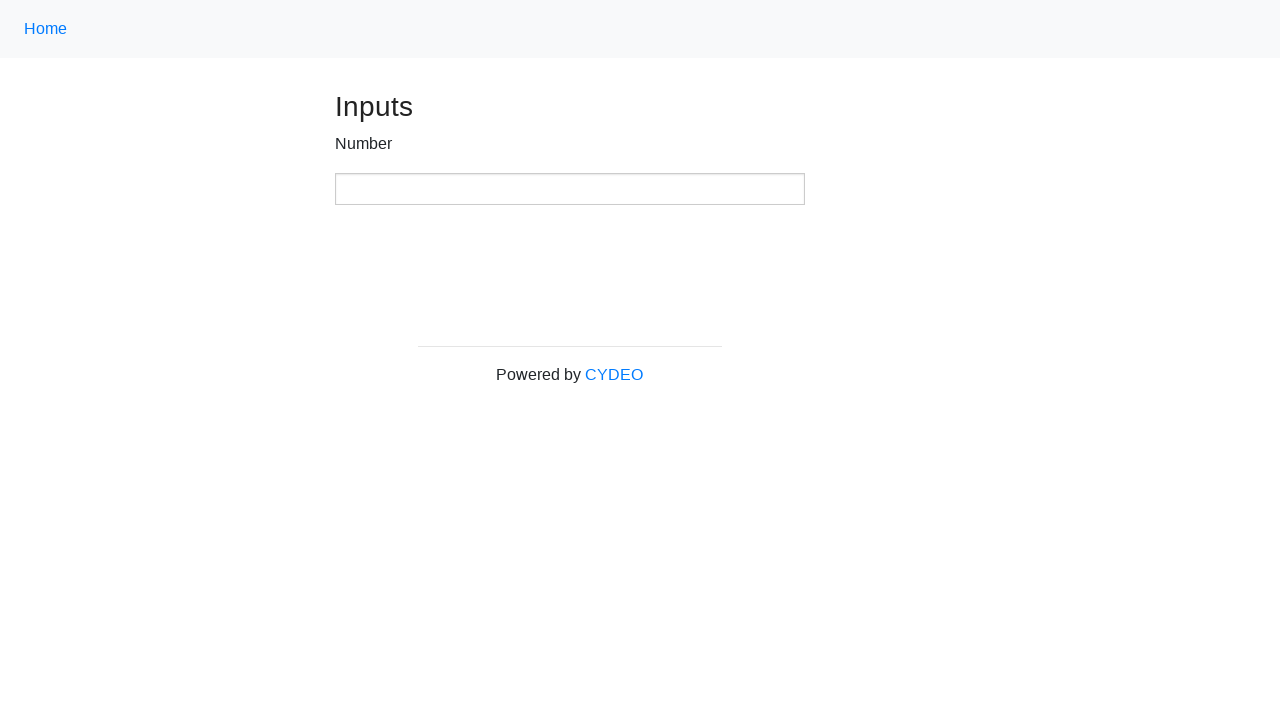

Clicked the Home link to navigate away from inputs page at (46, 29) on a:text('Home')
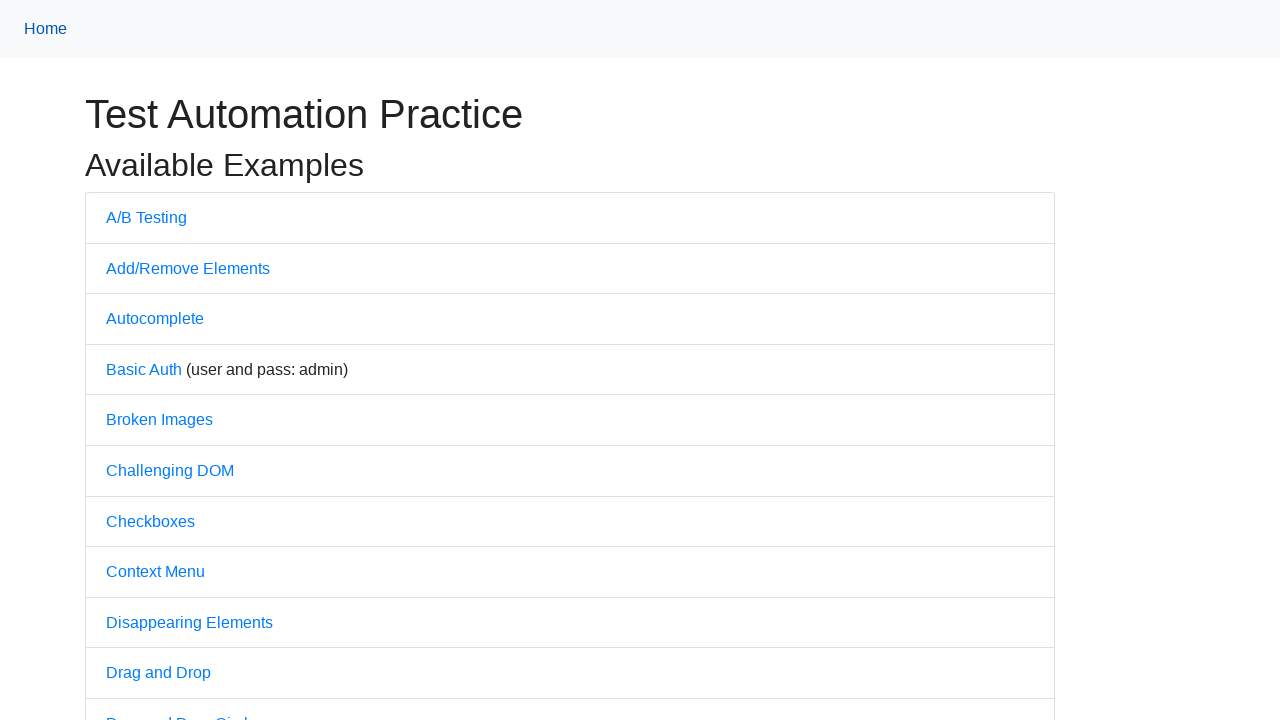

Verified page title is 'Practice' - navigation successful
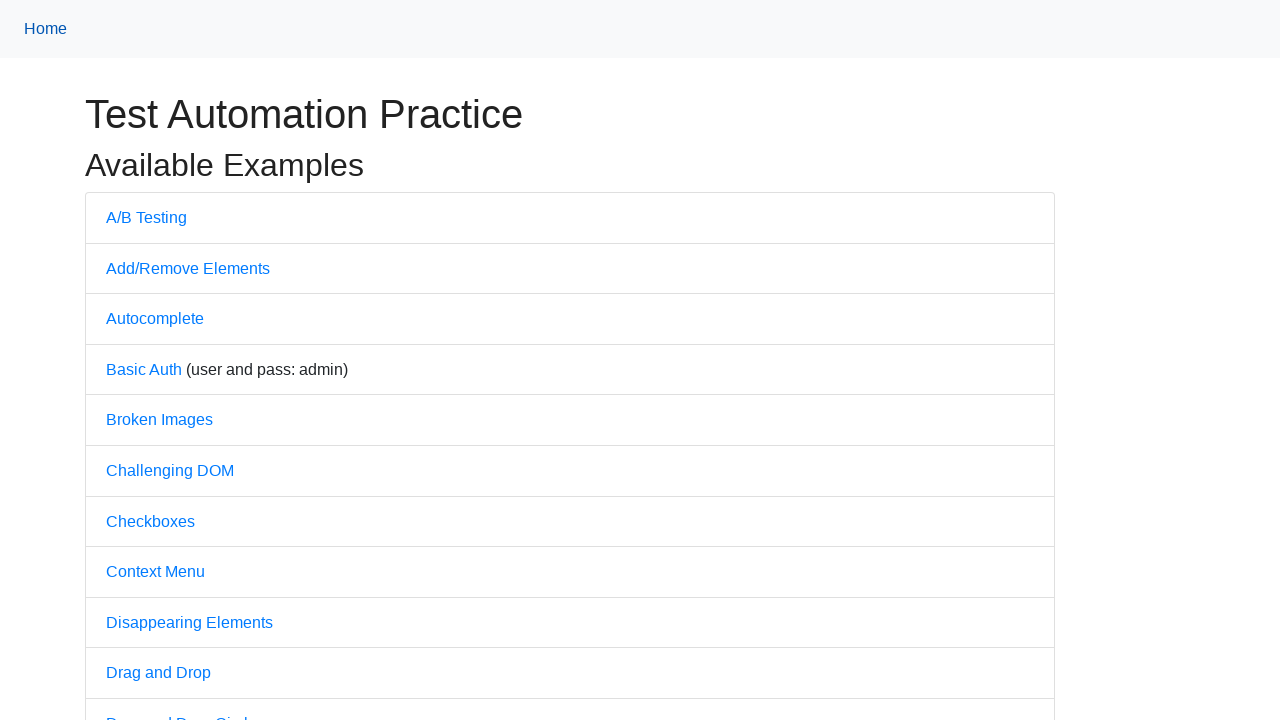

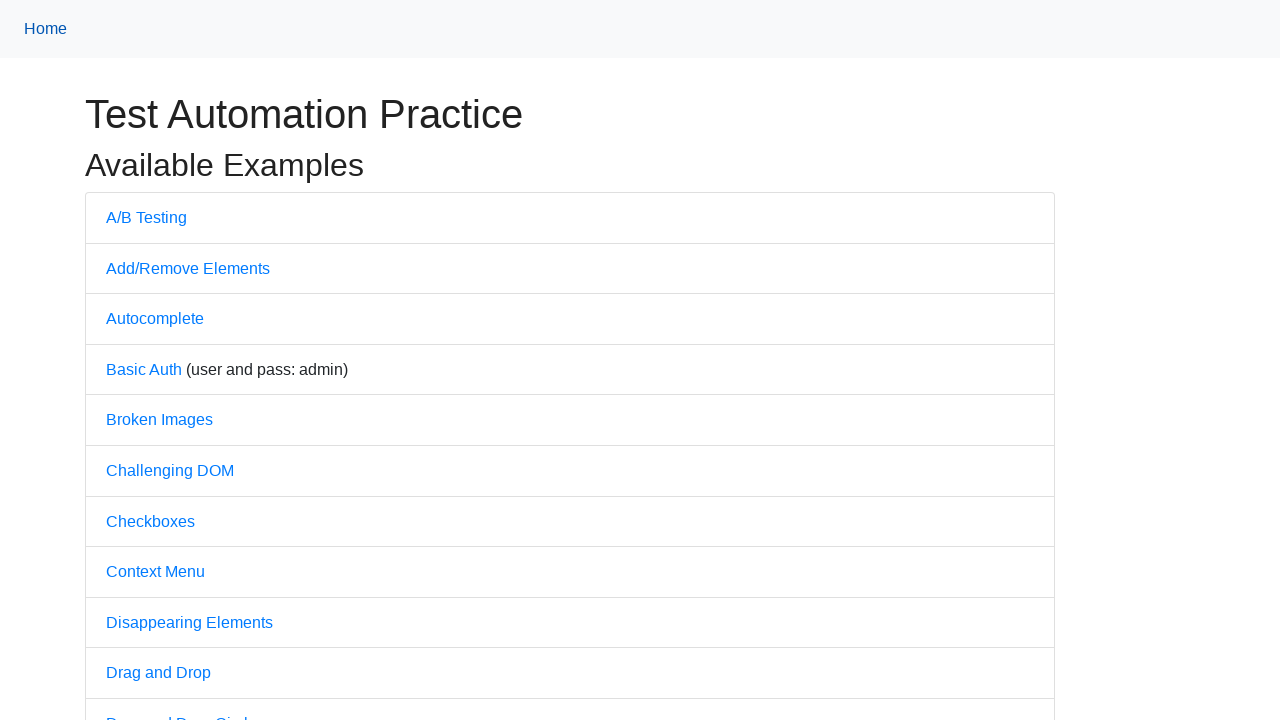